Tests different click types (double-click, right-click, and single click) on the DemoQA buttons page and verifies the corresponding messages appear

Starting URL: https://demoqa.com/buttons

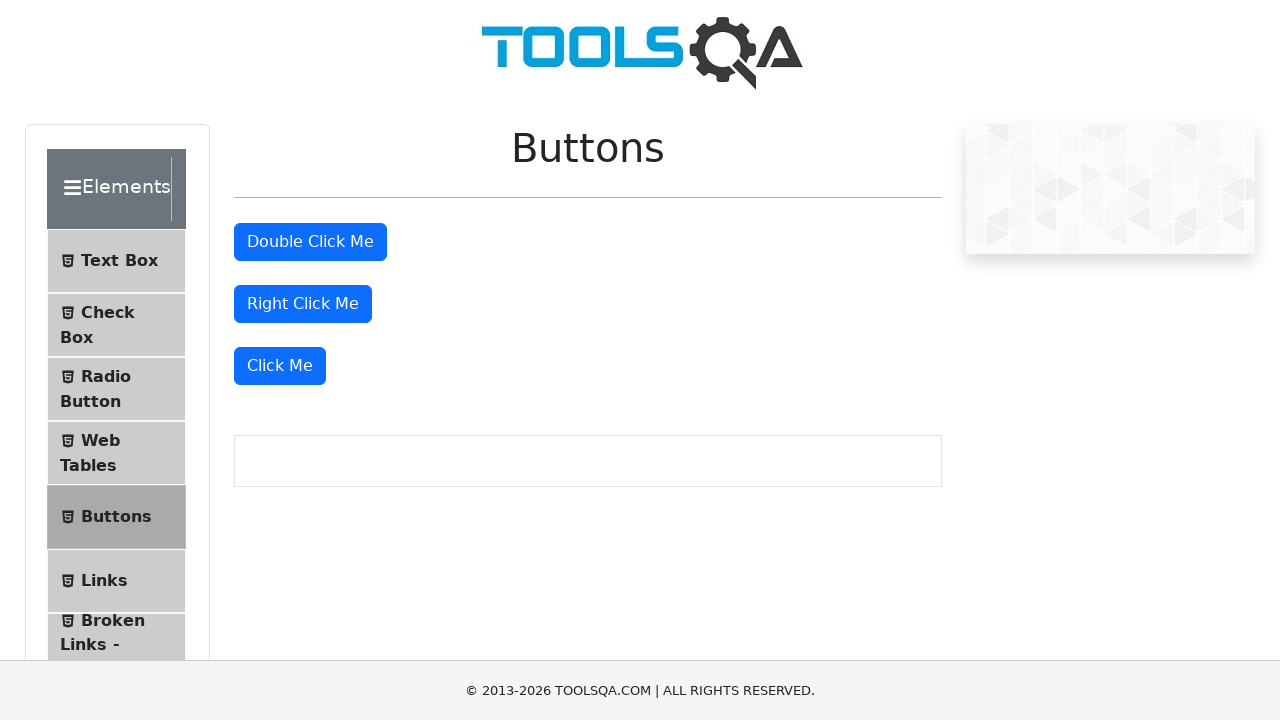

Double-clicked the double-click button at (310, 242) on #doubleClickBtn
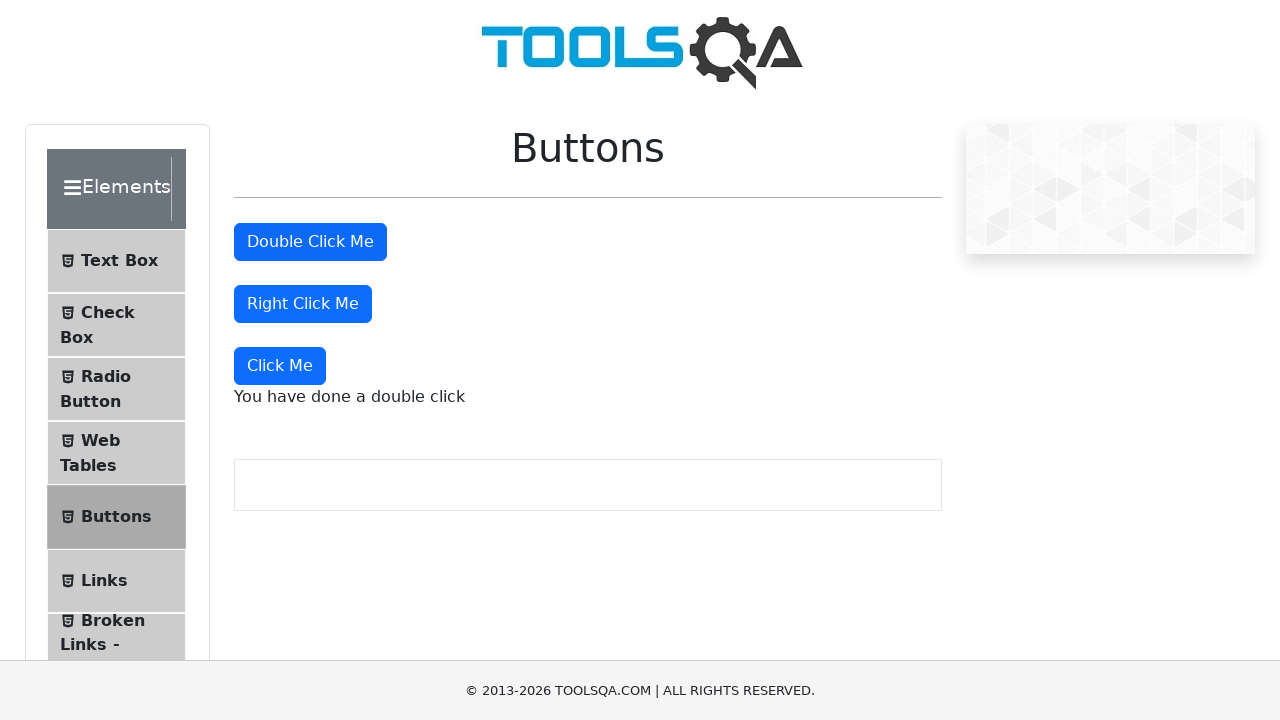

Double-click message appeared
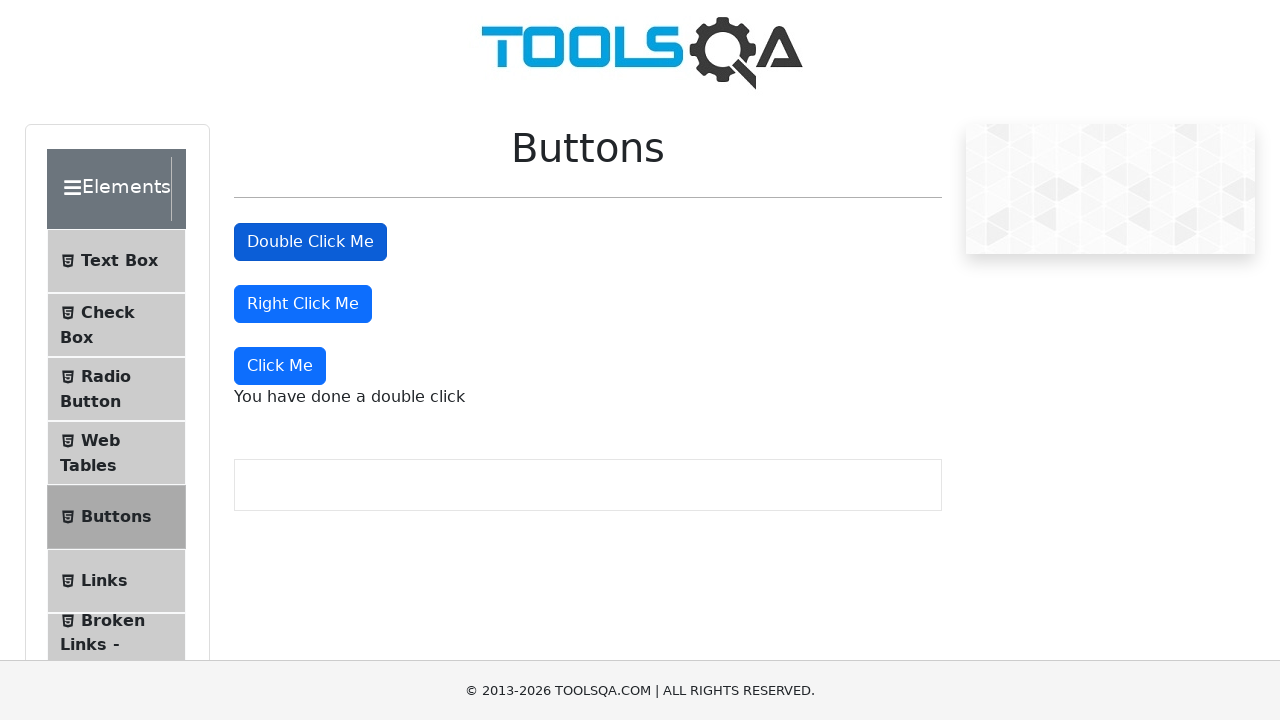

Right-clicked the right-click button at (303, 304) on #rightClickBtn
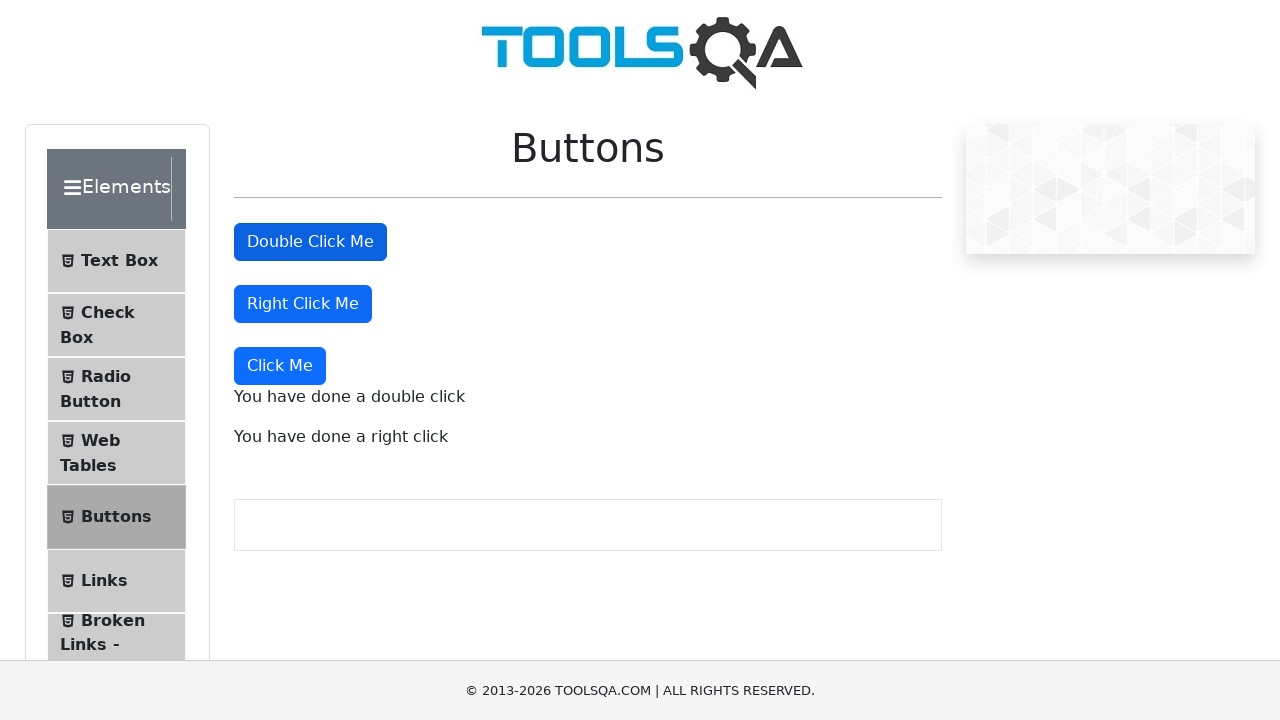

Right-click message appeared
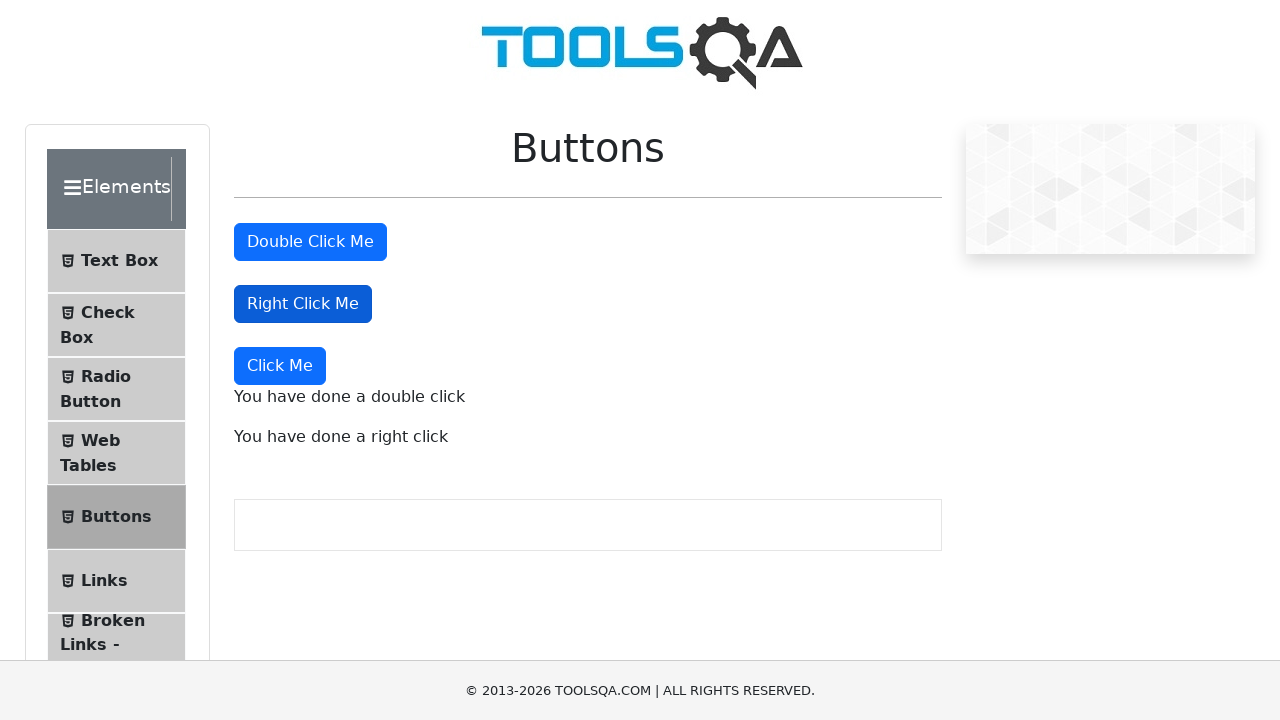

Single-clicked the dynamic click button at (280, 366) on xpath=//button[text()='Click Me']
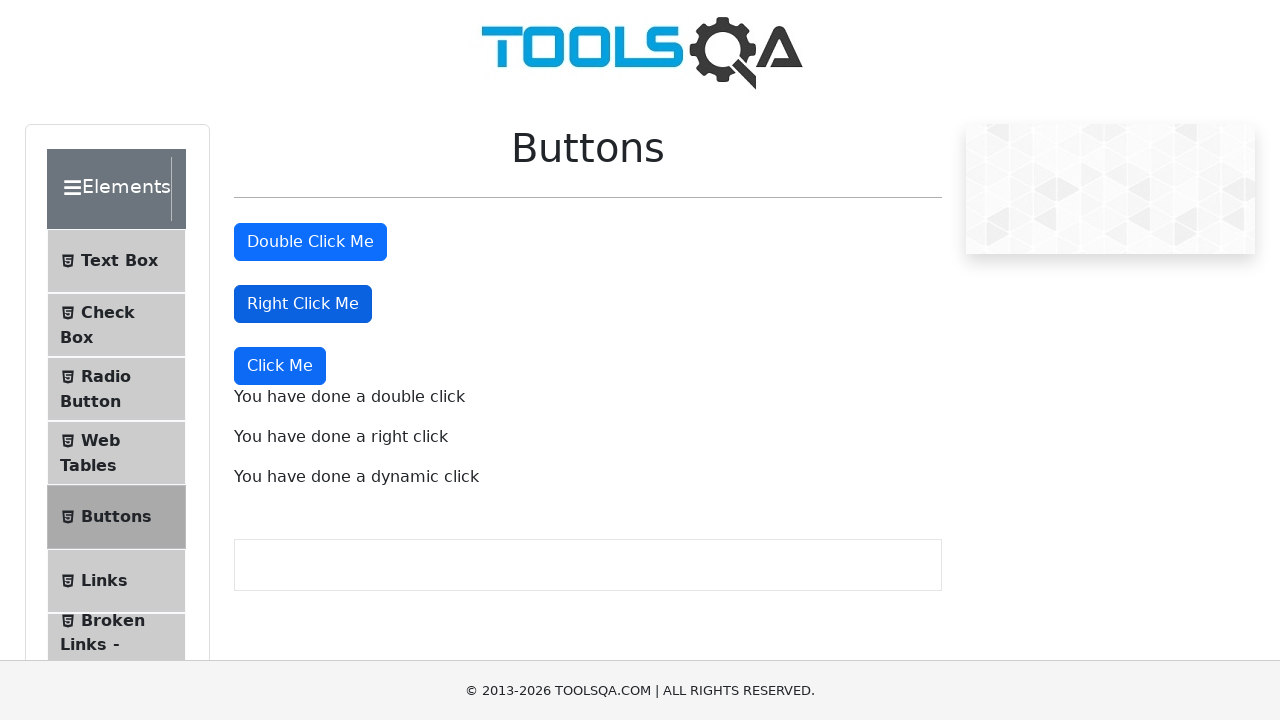

Dynamic click message appeared
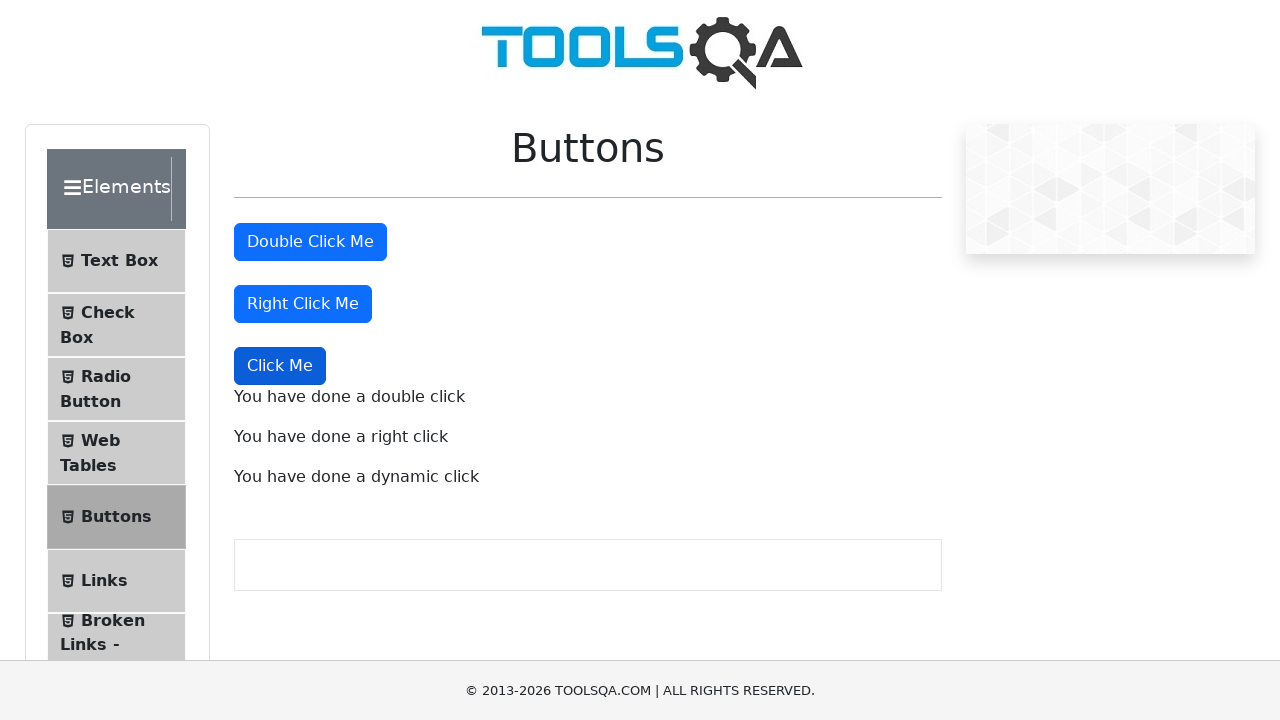

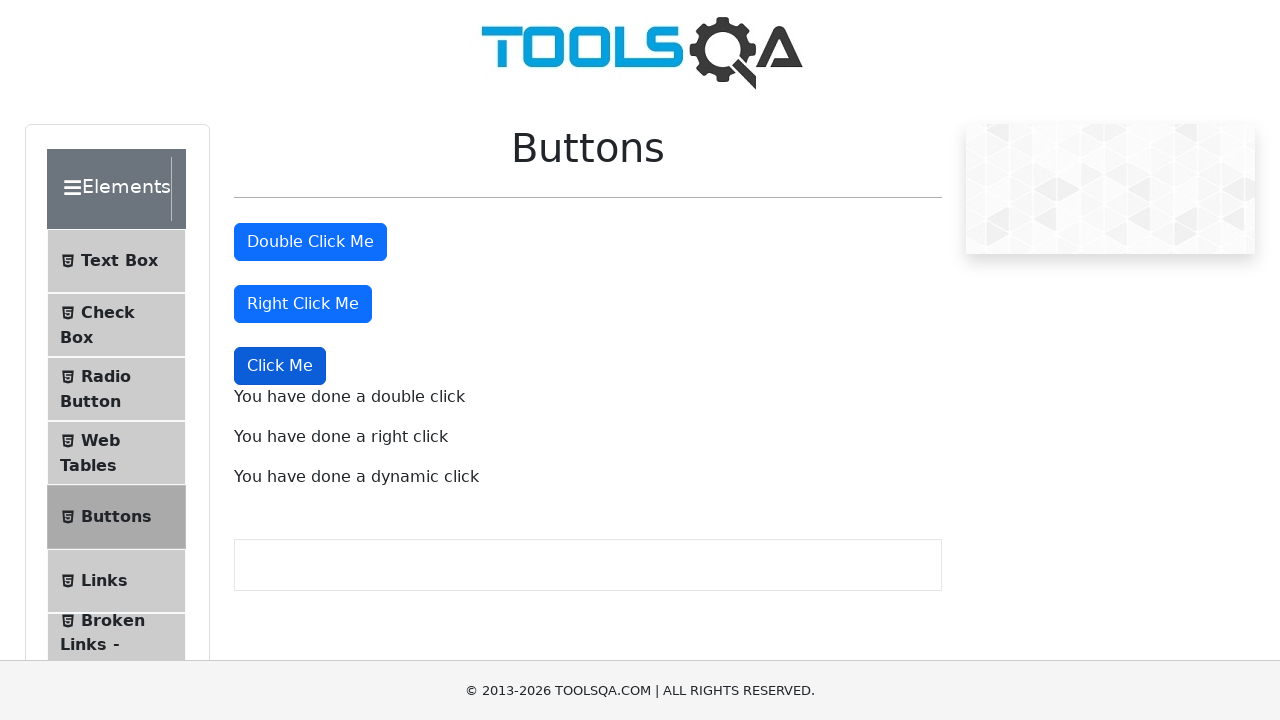